Navigates to the Mars NASA news site and waits for the news list content to load

Starting URL: https://data-class-mars.s3.amazonaws.com/Mars/index.html

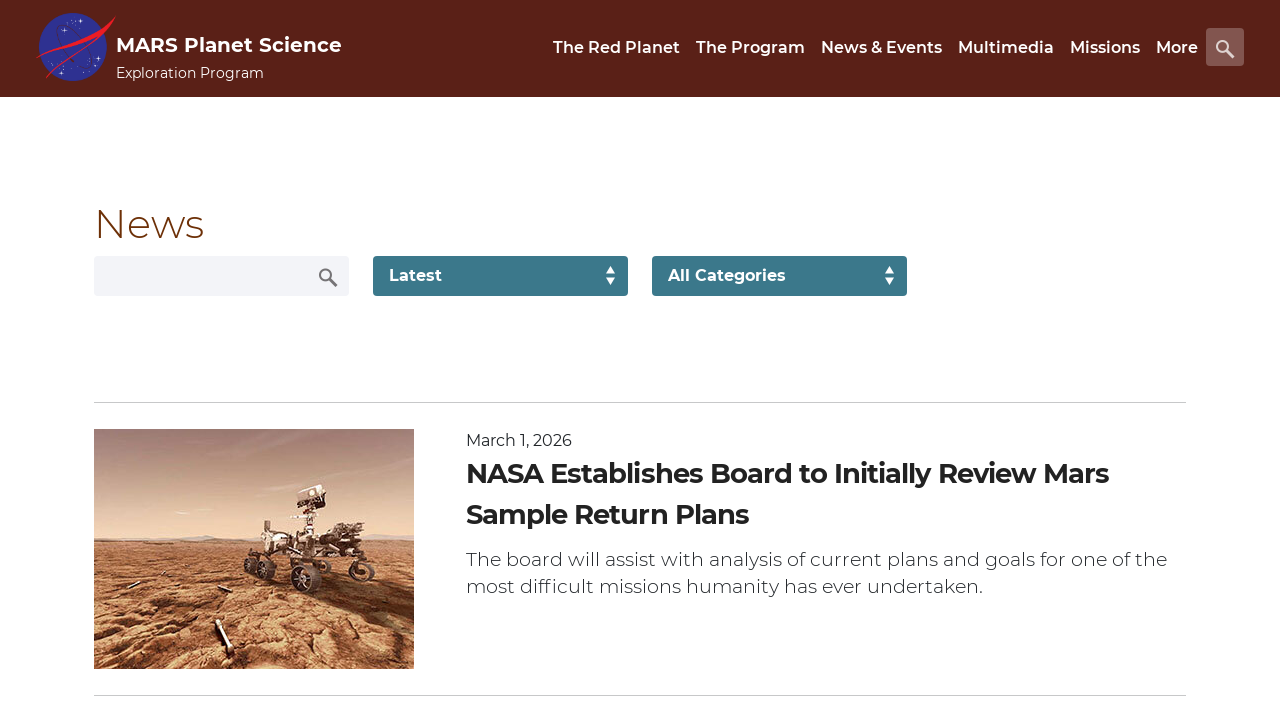

Navigated to Mars NASA news site
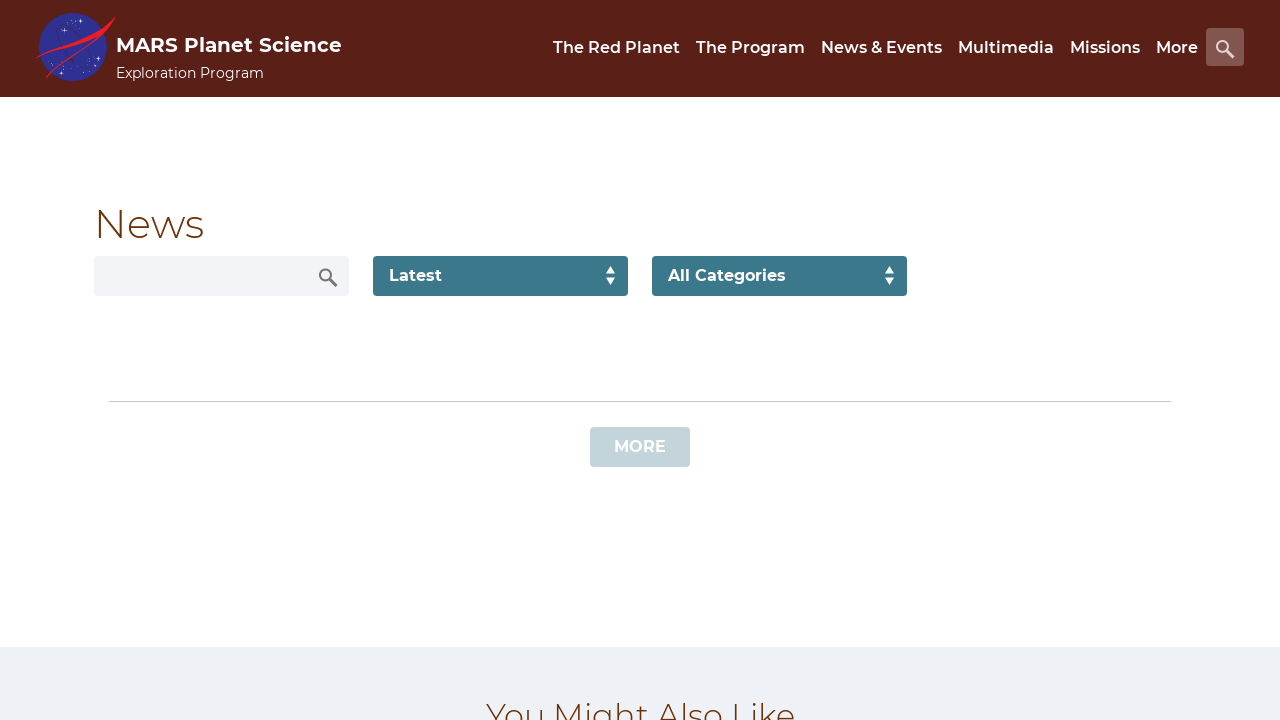

News list content loaded successfully
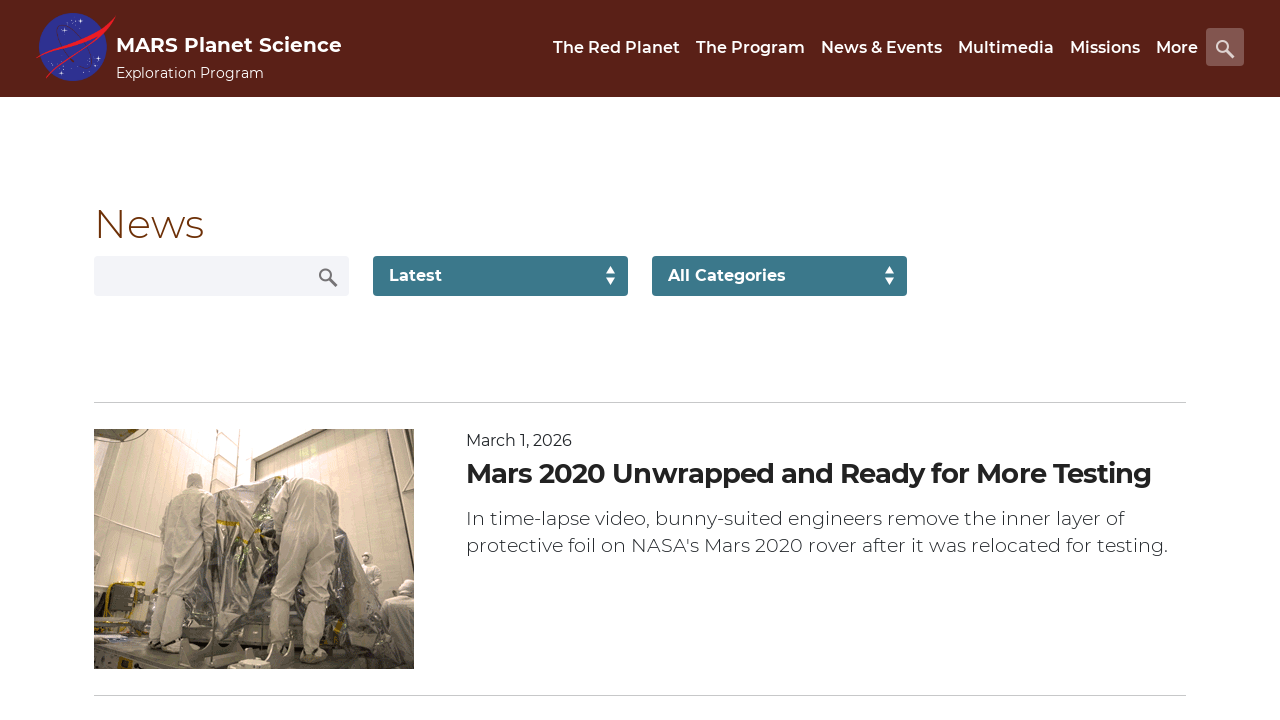

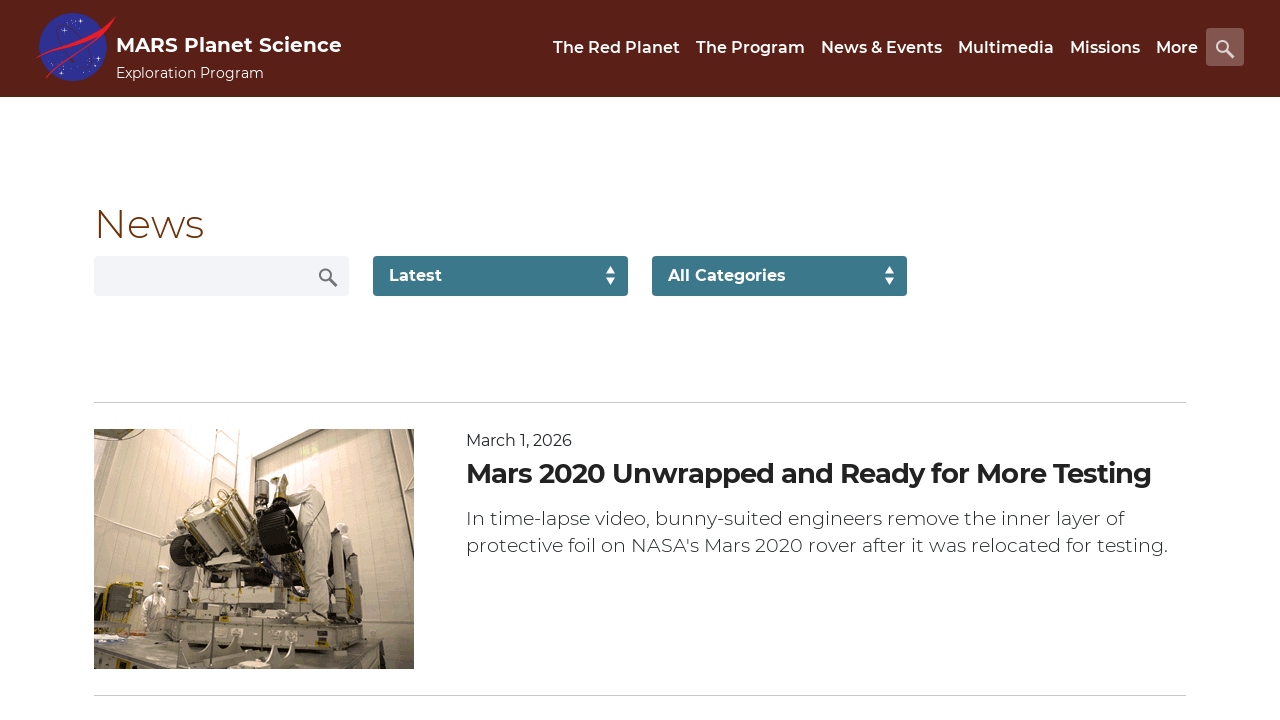